Tests a registration form by filling in first name, last name, and email fields, then submitting and verifying successful registration message

Starting URL: http://suninjuly.github.io/registration1.html

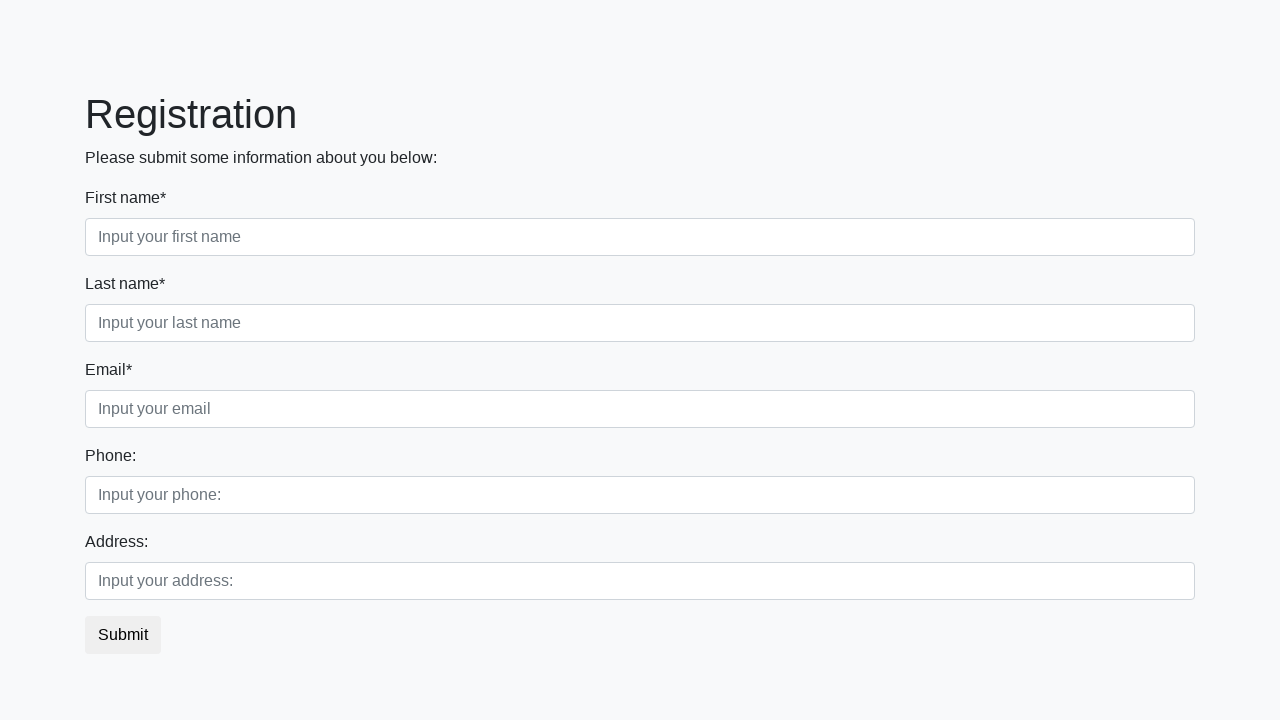

Filled first name field with 'Yana' on [placeholder='Input your first name']
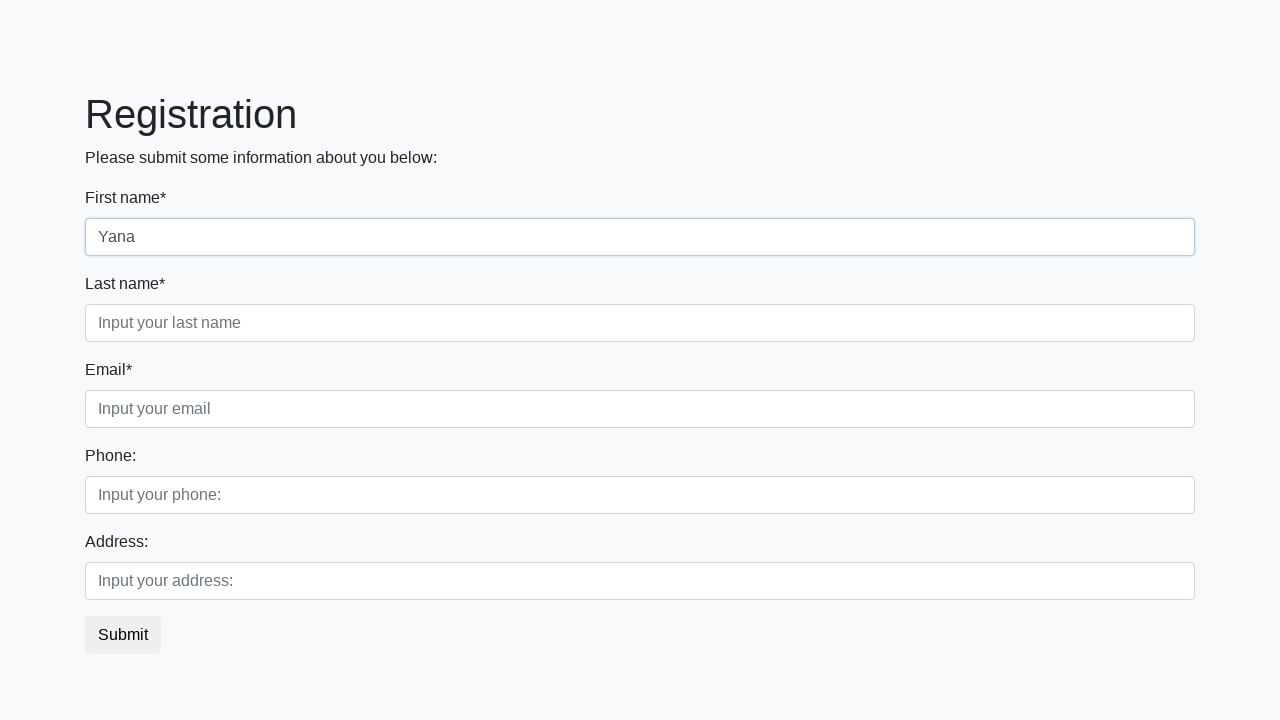

Filled last name field with 'Yanova' on div.first_block > div.form-group.second_class > input.form-control.second
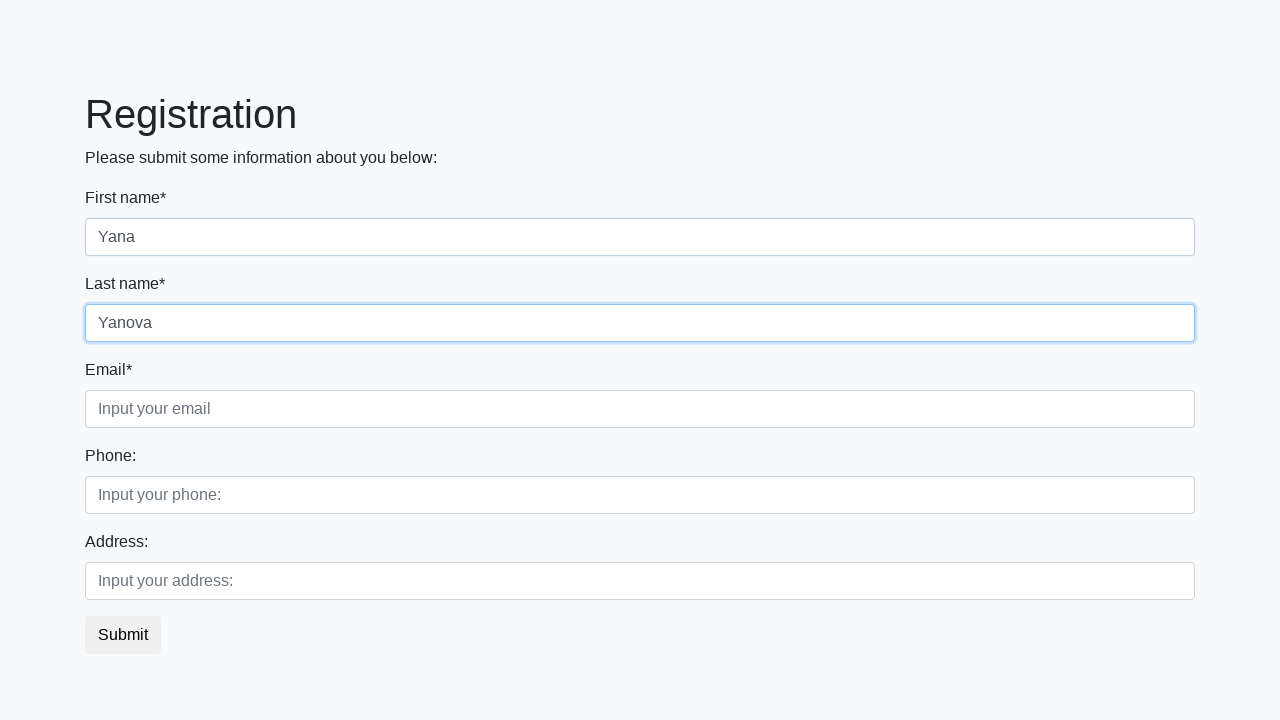

Filled email field with 'Yana@gmail.com' on div.first_block > div.form-group.third_class > input.form-control.third
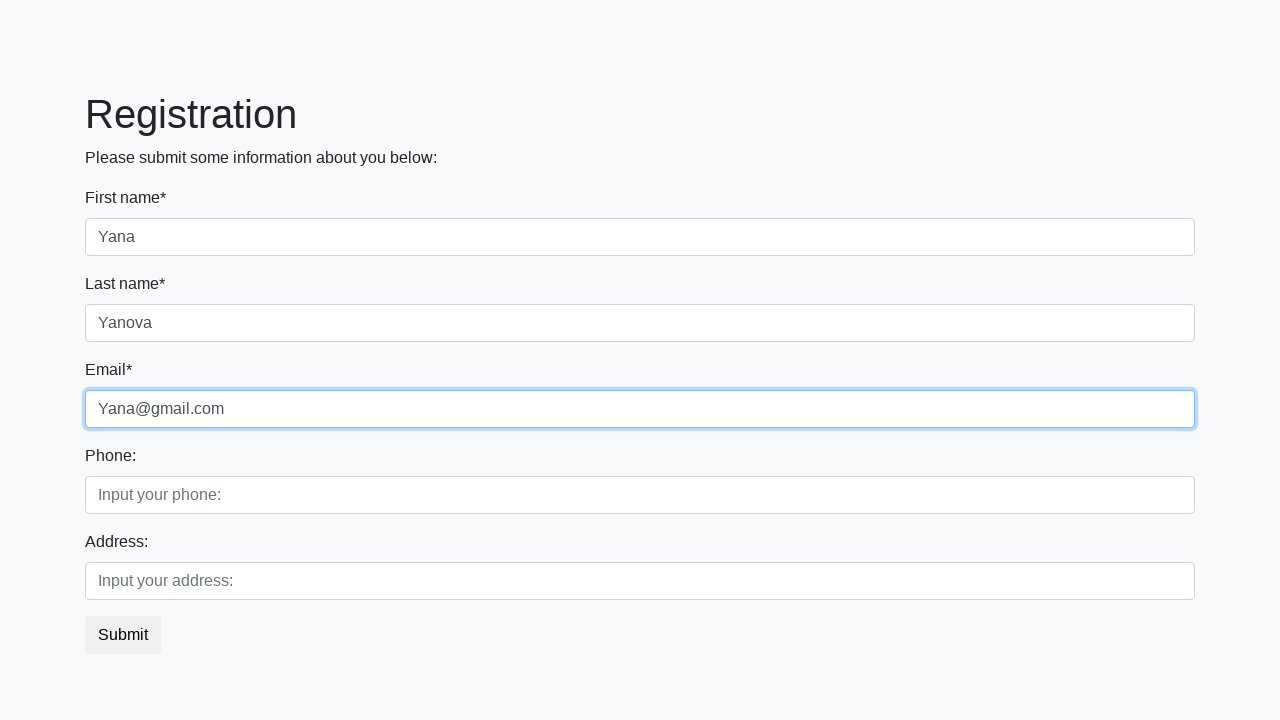

Clicked registration submit button at (123, 635) on button.btn
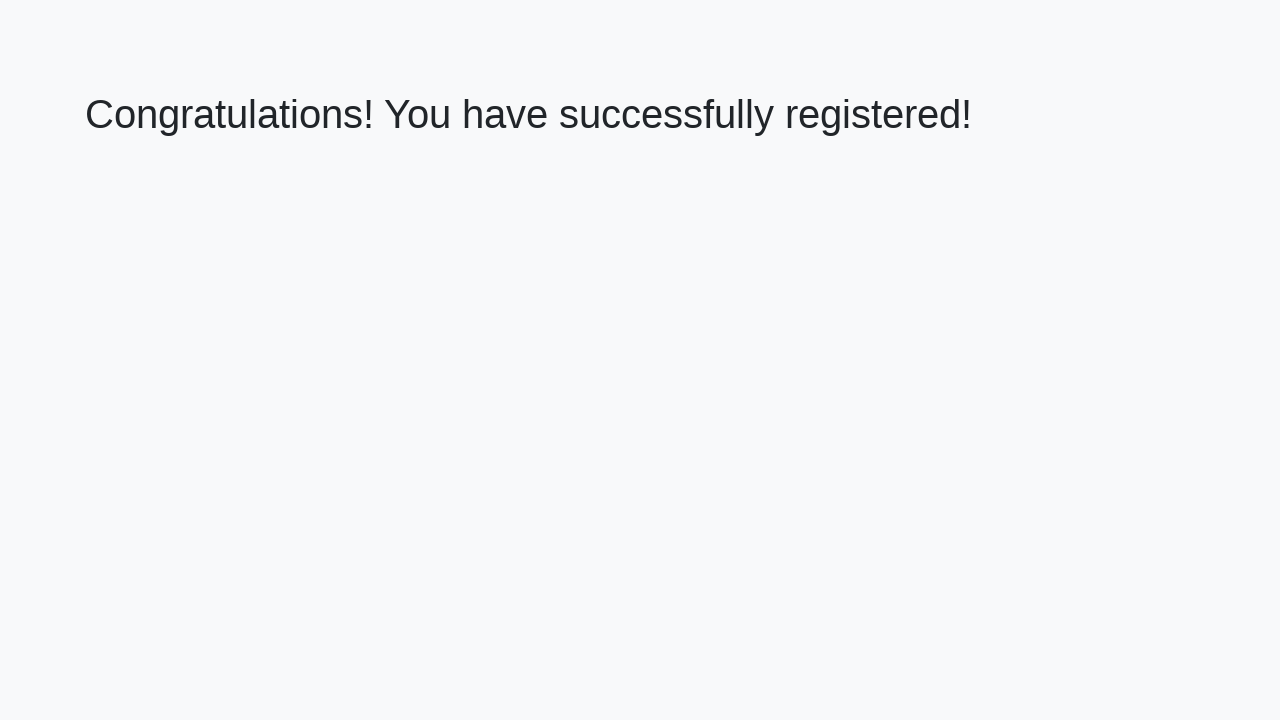

Success message heading loaded
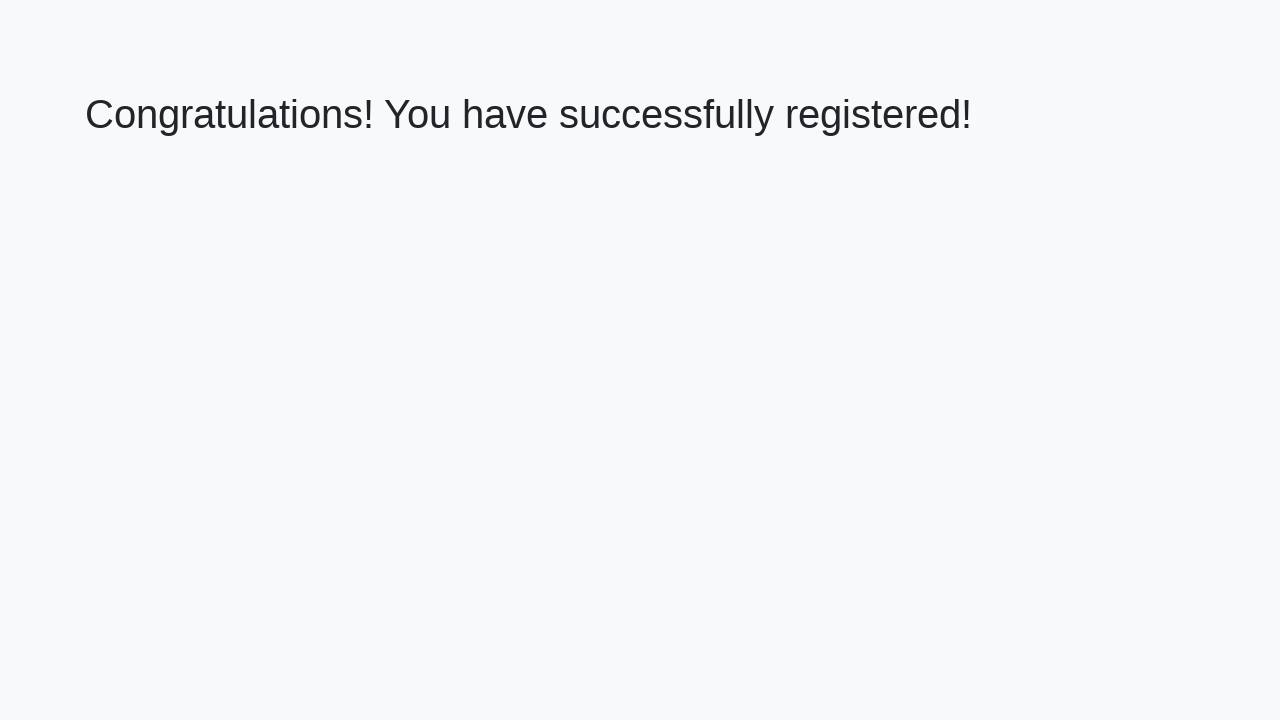

Retrieved success message text: 'Congratulations! You have successfully registered!'
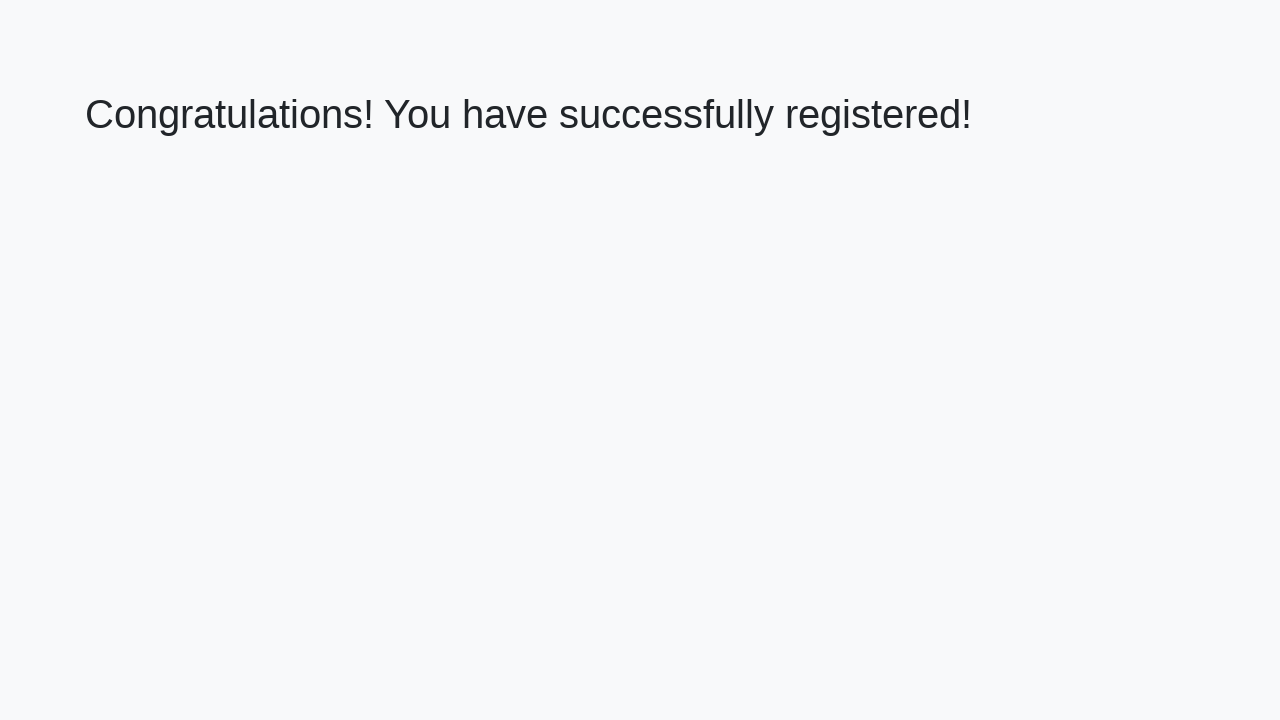

Verified registration success message
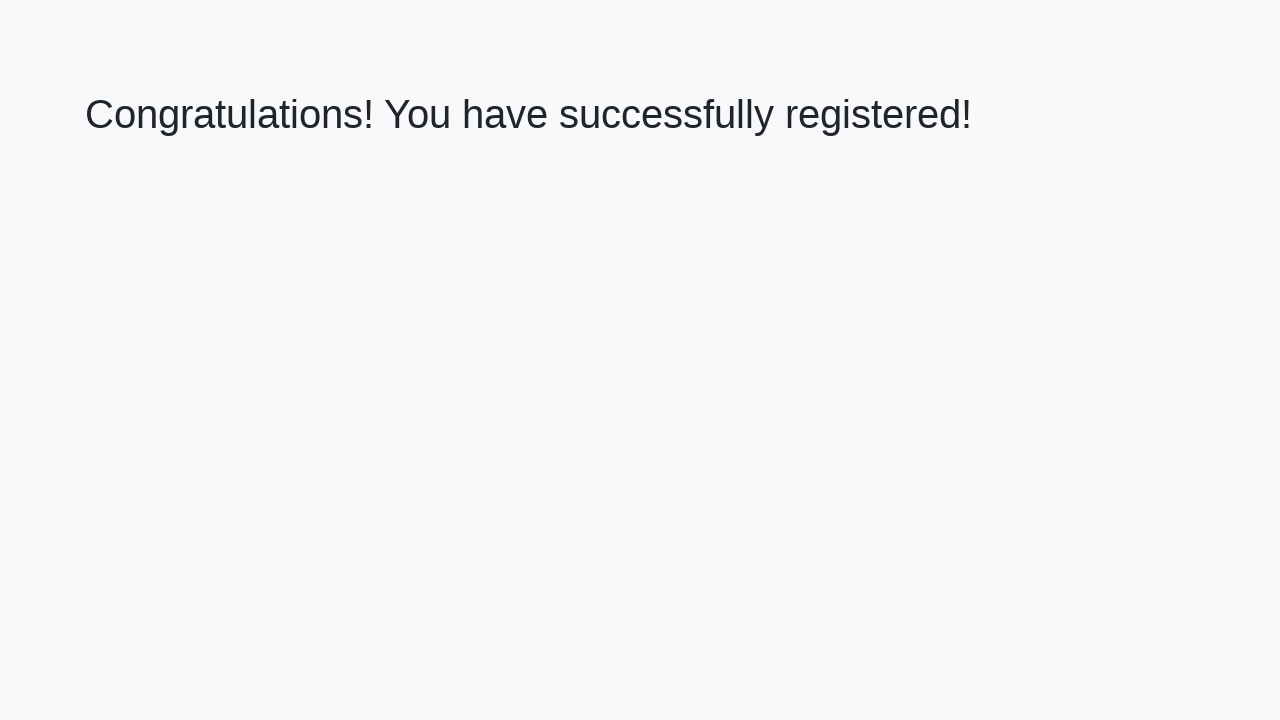

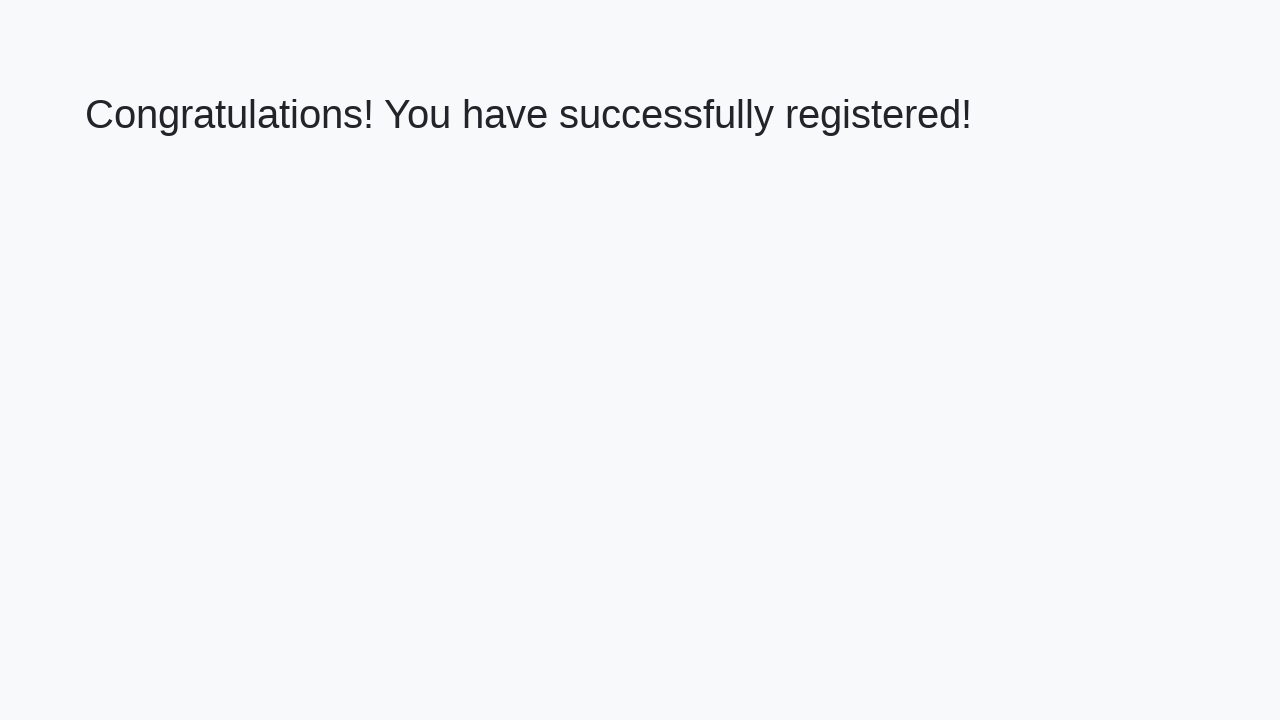